Tests mouse hover functionality by revealing a hidden menu and clicking on the "Top" link, then verifying the URL contains the anchor fragment

Starting URL: https://rahulshettyacademy.com/AutomationPractice/

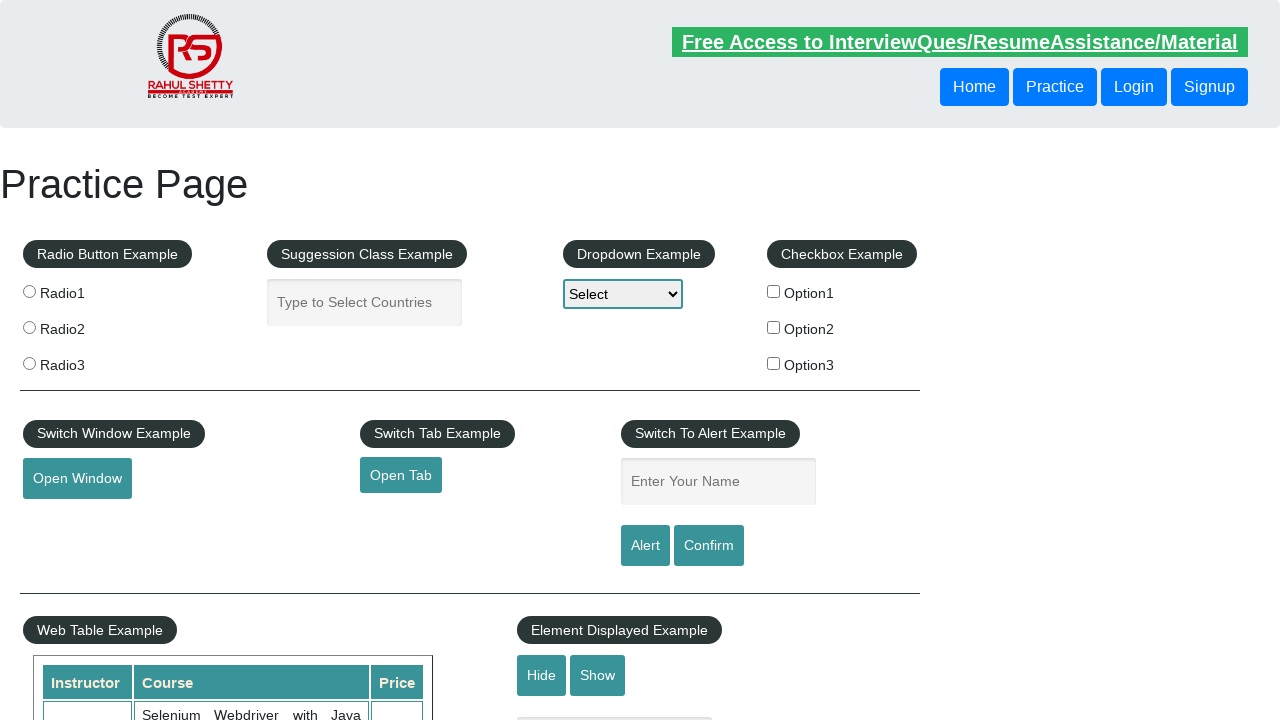

Navigated to the AutomationPractice page
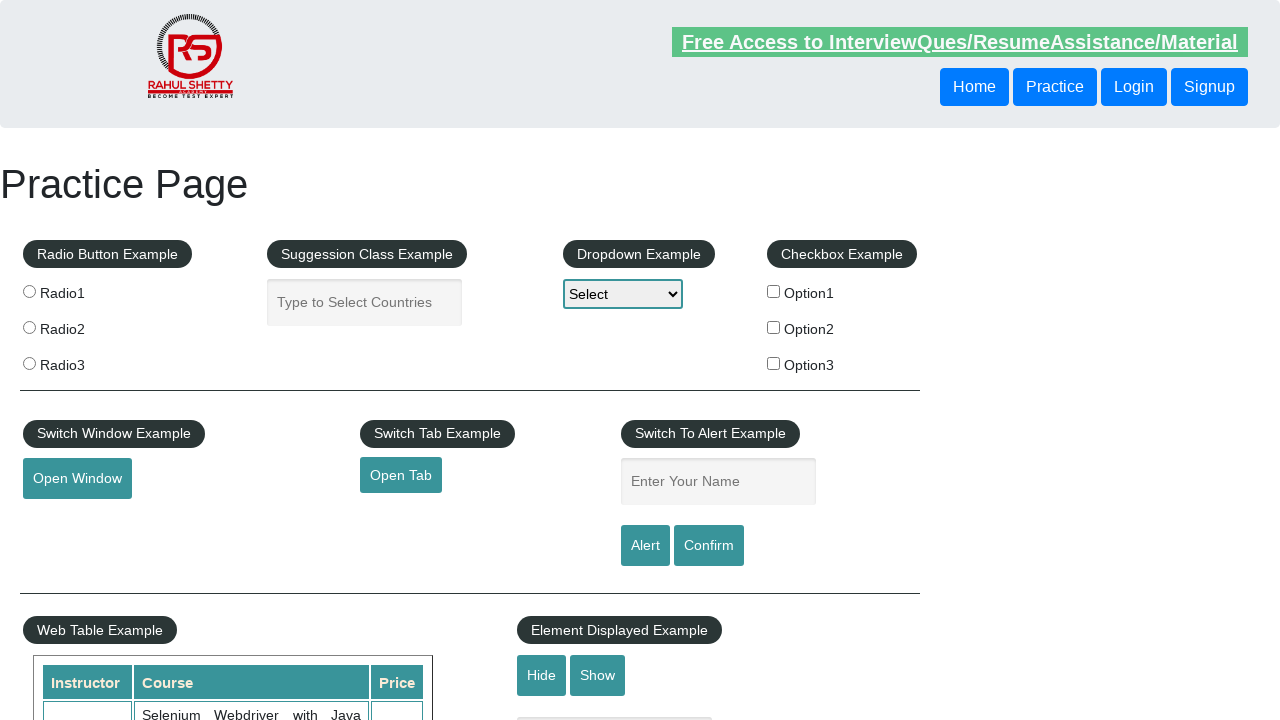

Hovered over the mouse hover element to reveal hidden menu at (109, 361) on .mouse-hover
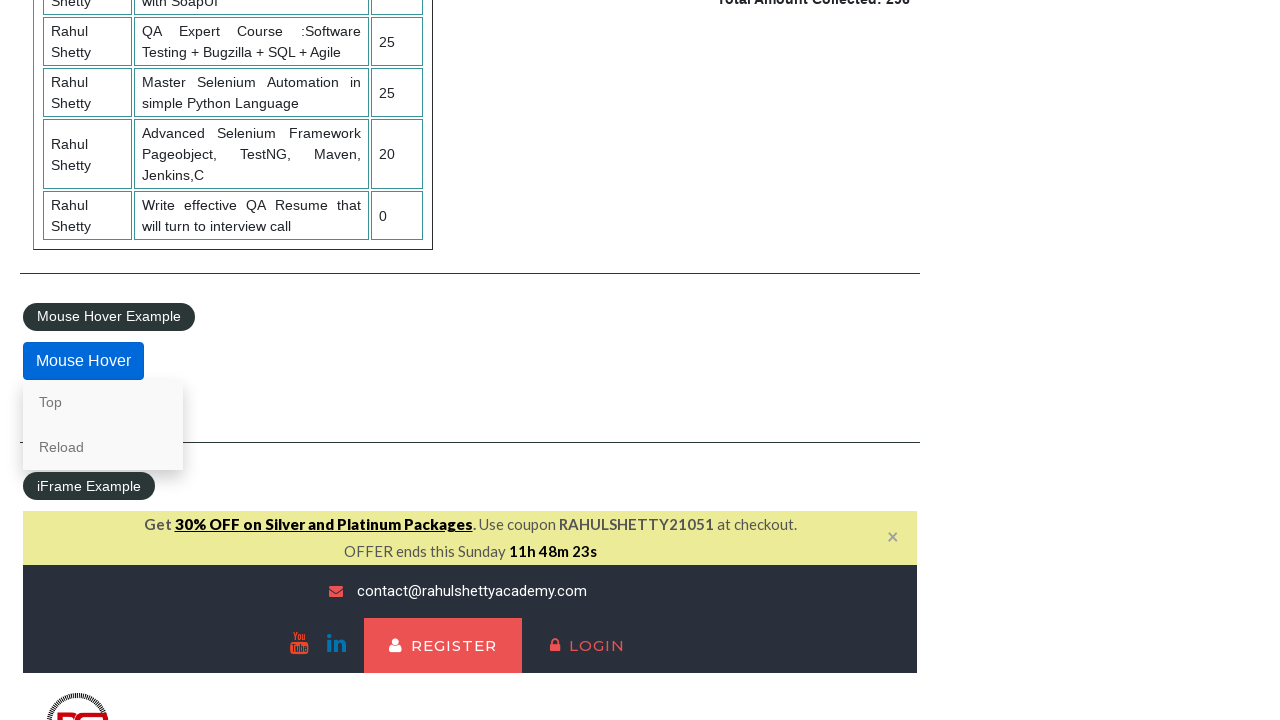

Clicked on the 'Top' link in the revealed menu at (103, 402) on text=Top
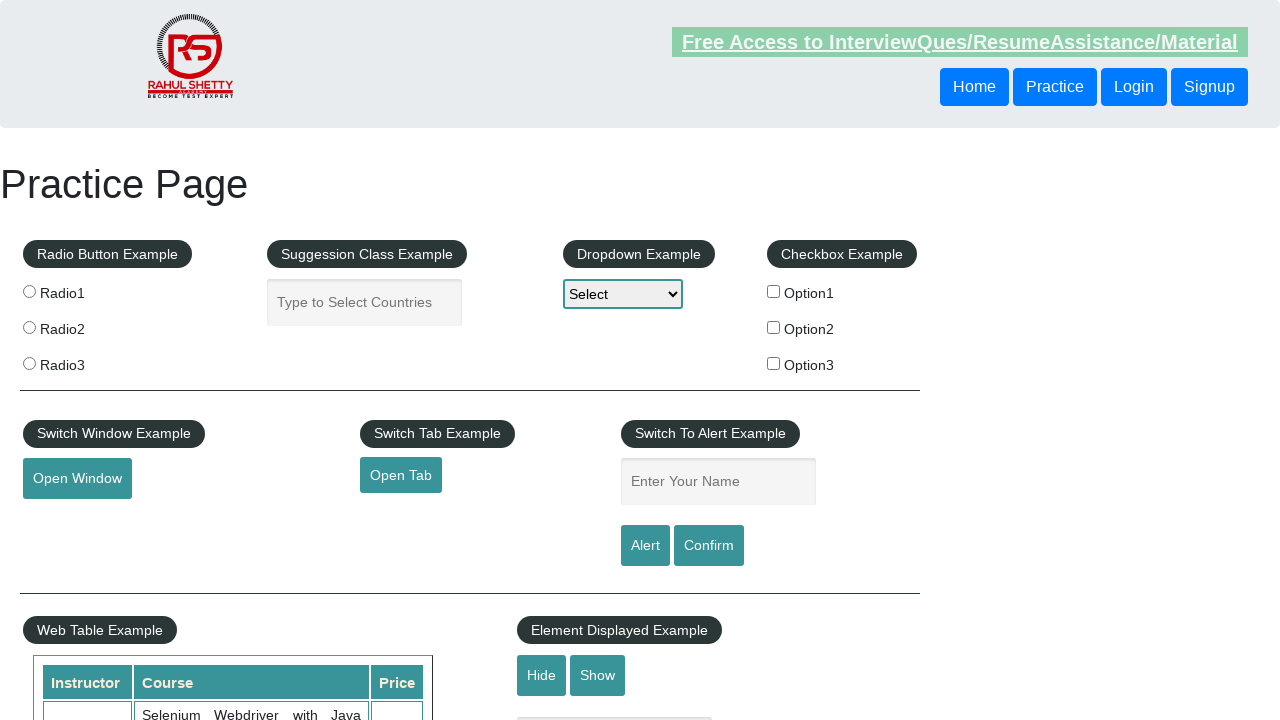

URL updated to contain '#top' anchor fragment
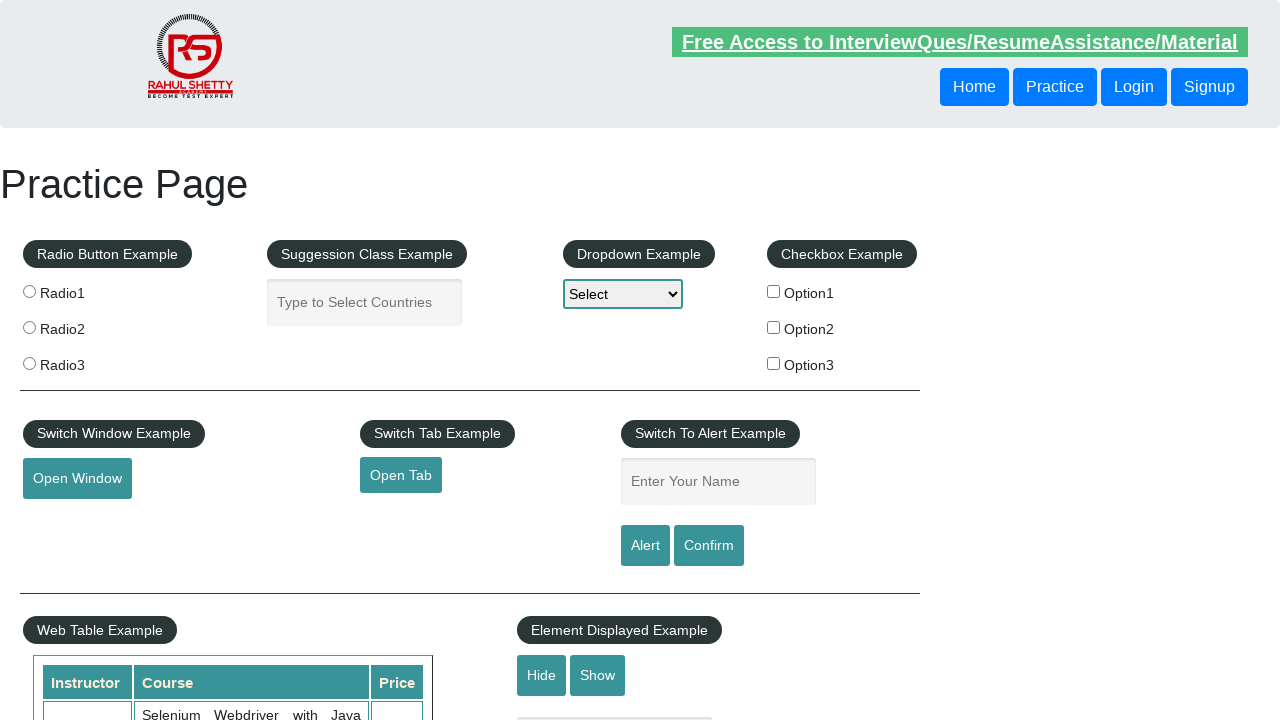

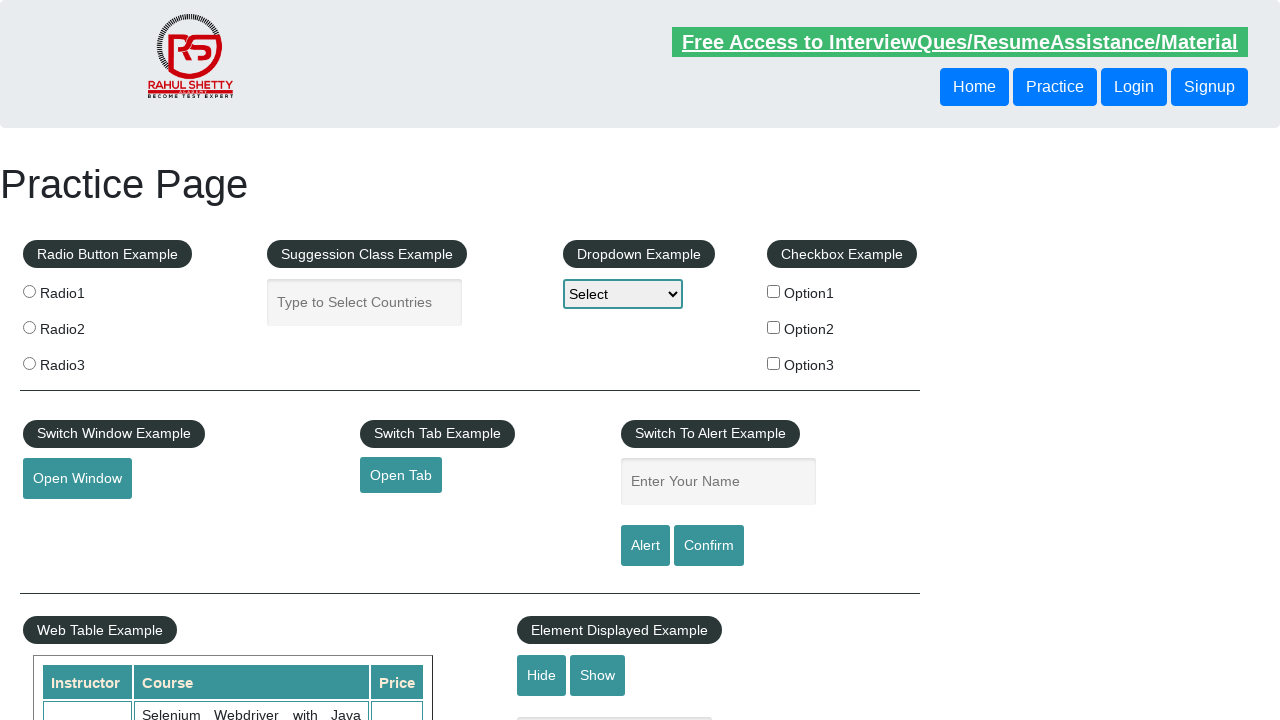